Tests checkbox functionality by clicking to check and uncheck a checkbox, and counts the total number of checkboxes on the page

Starting URL: https://rahulshettyacademy.com/AutomationPractice/

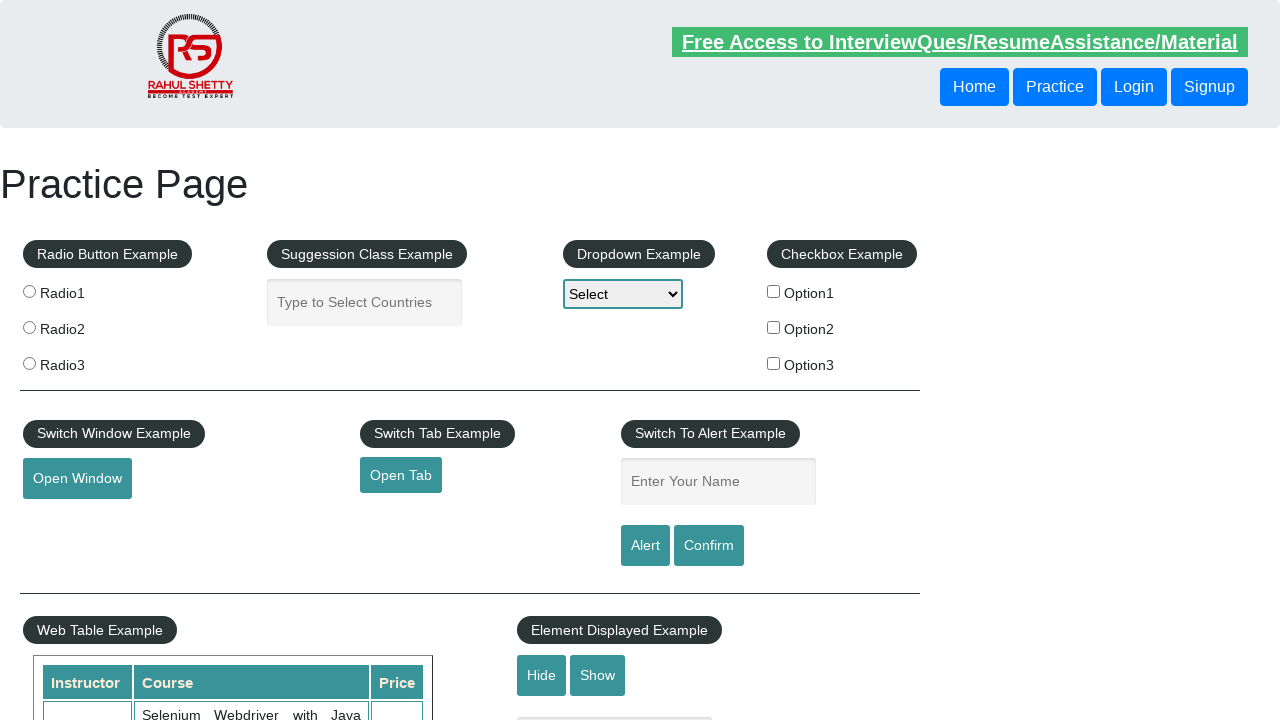

Clicked checkbox #checkBoxOption1 to check it at (774, 291) on #checkBoxOption1
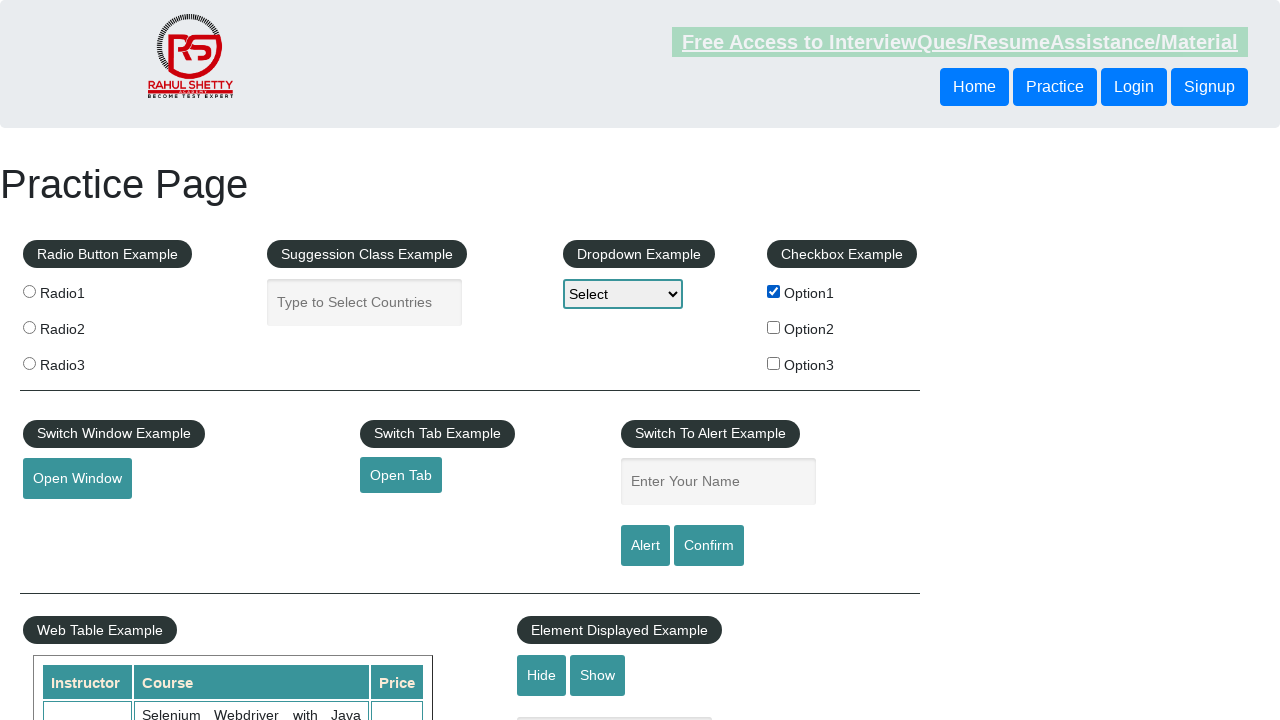

Verified checkbox #checkBoxOption1 is checked
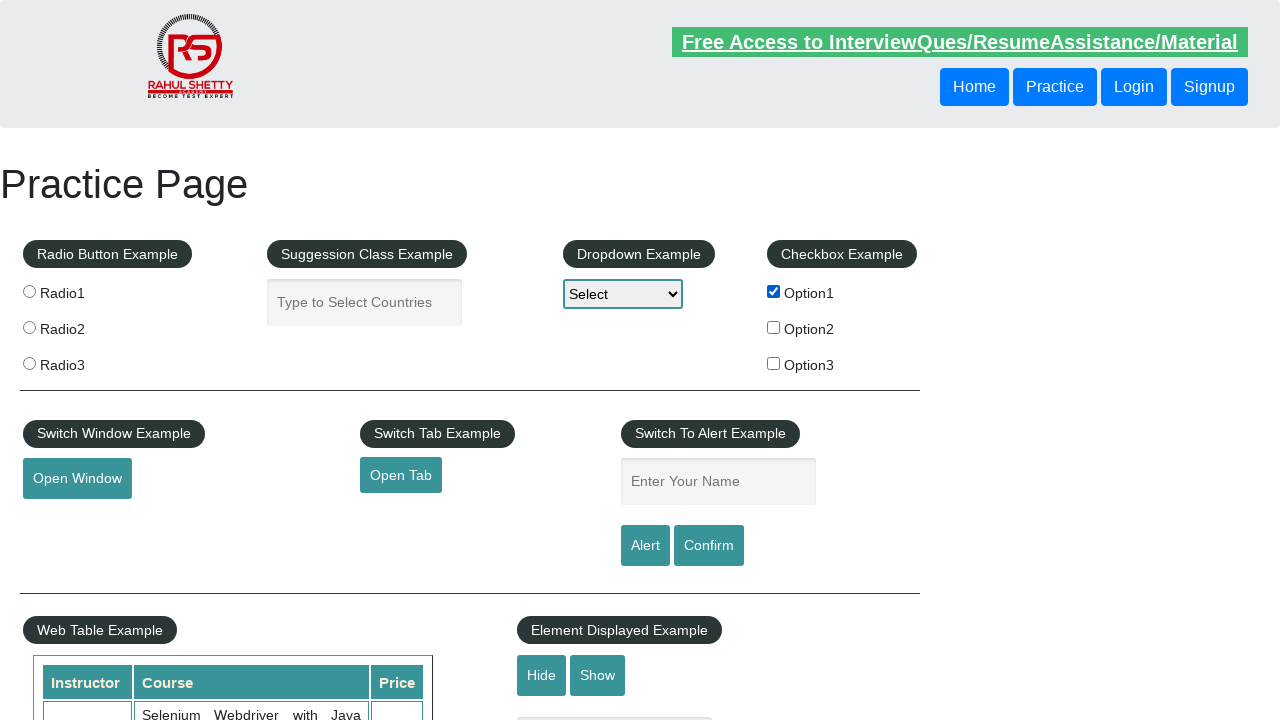

Clicked checkbox #checkBoxOption1 to uncheck it at (774, 291) on #checkBoxOption1
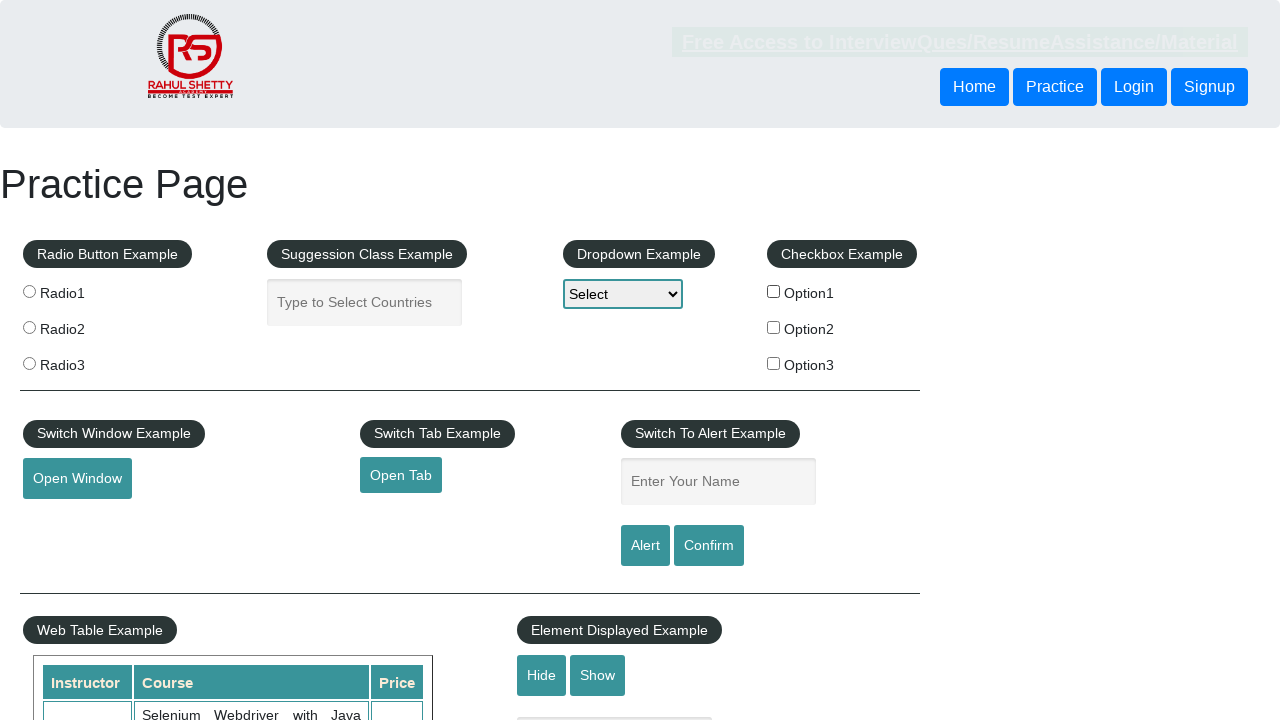

Verified checkbox #checkBoxOption1 is unchecked
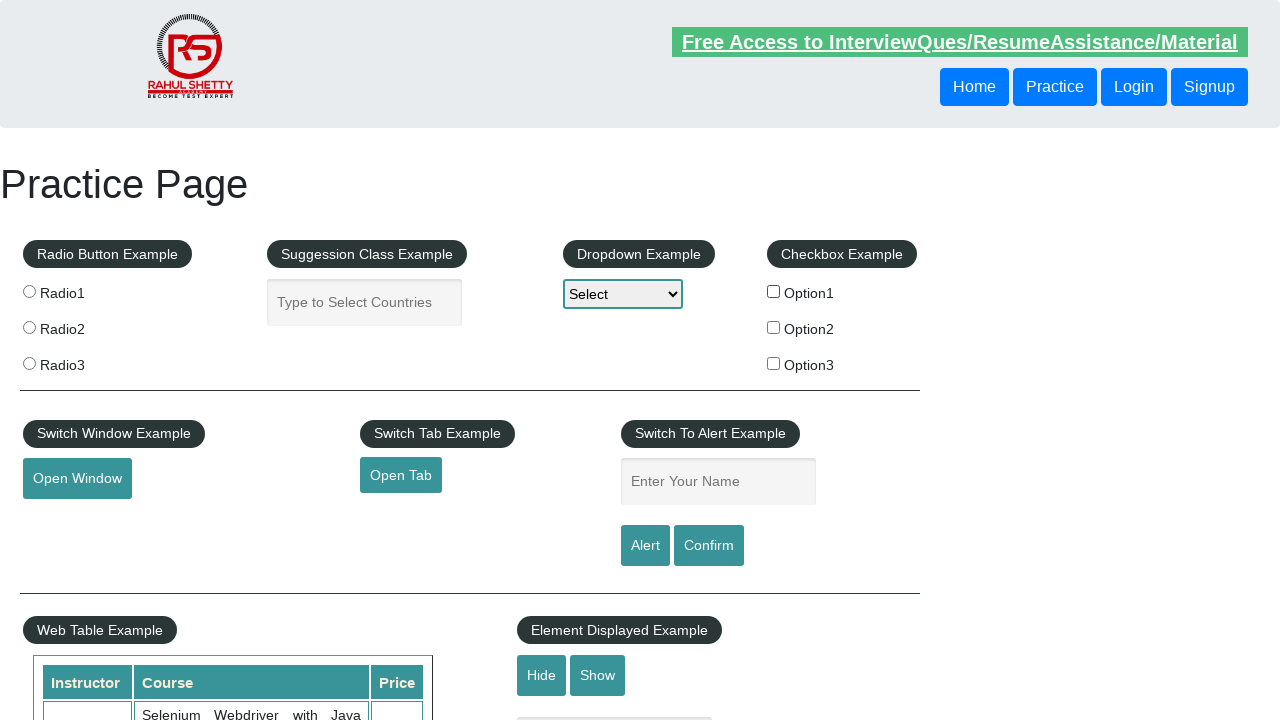

Located all checkboxes on the page - total count: 3
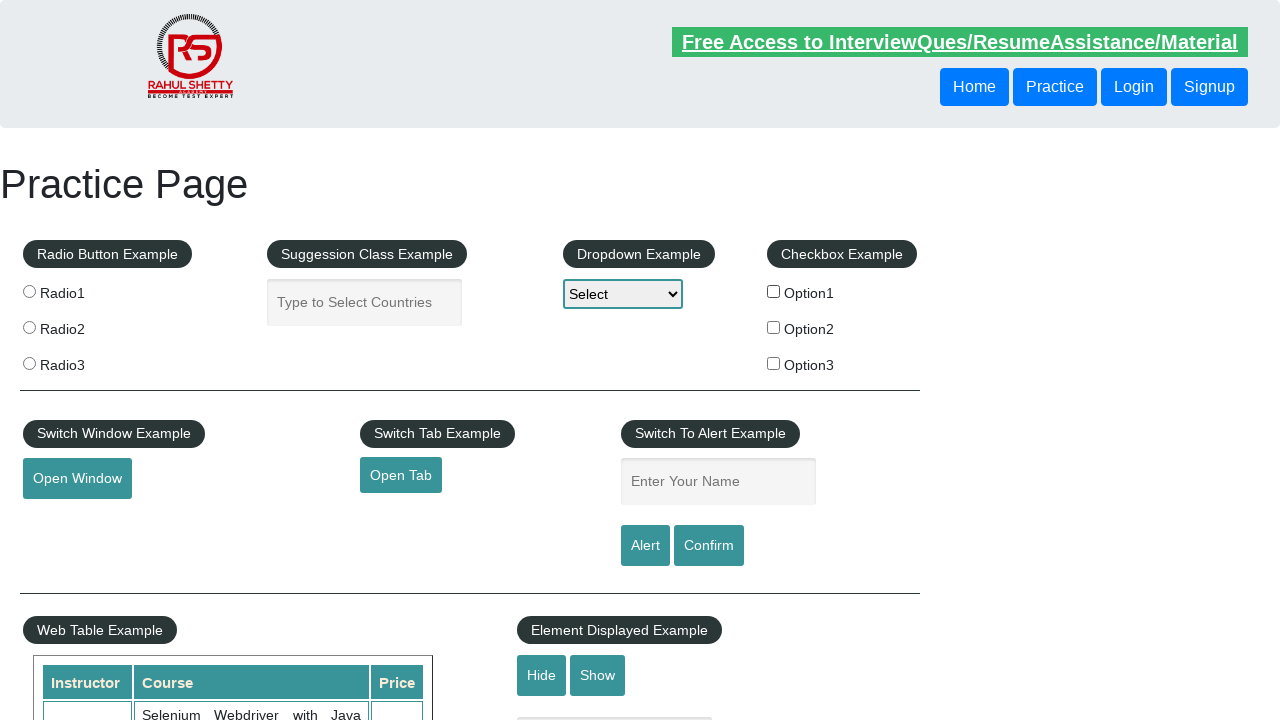

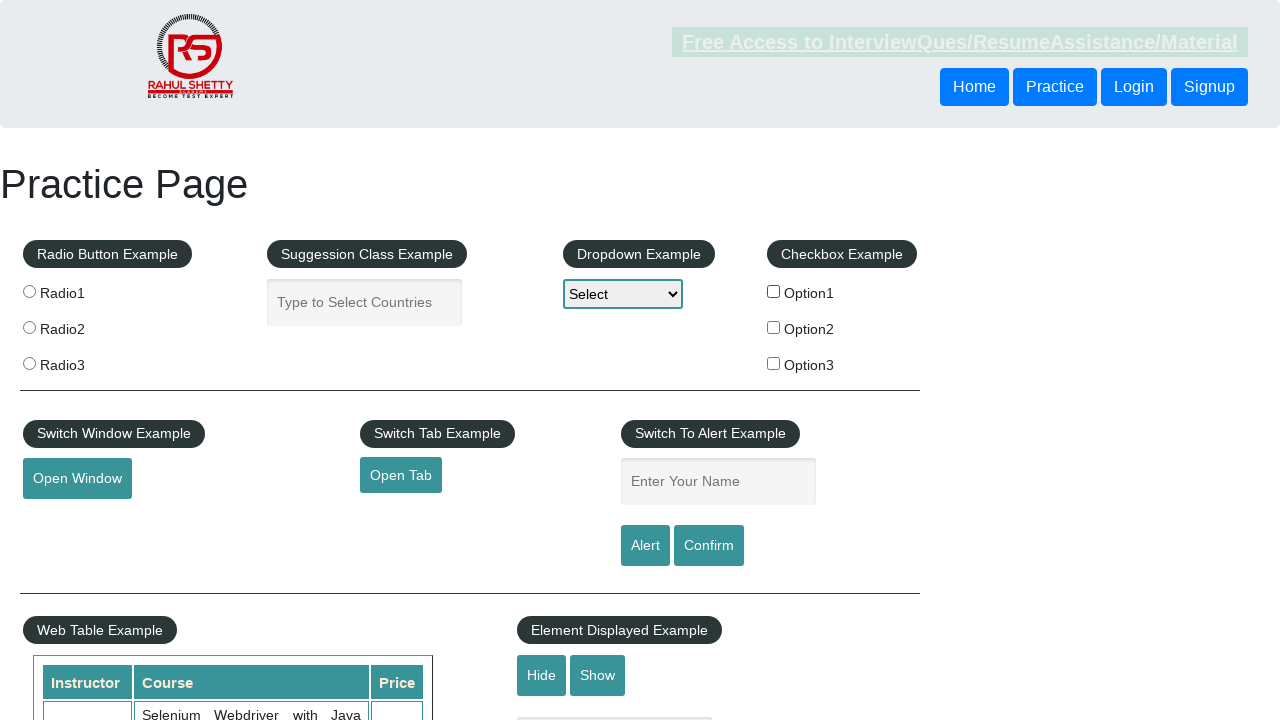